Tests the Contact Us dialog by opening it, filling in name, email, and message fields, and submitting the form

Starting URL: https://crio-qkart-frontend-qa.vercel.app/

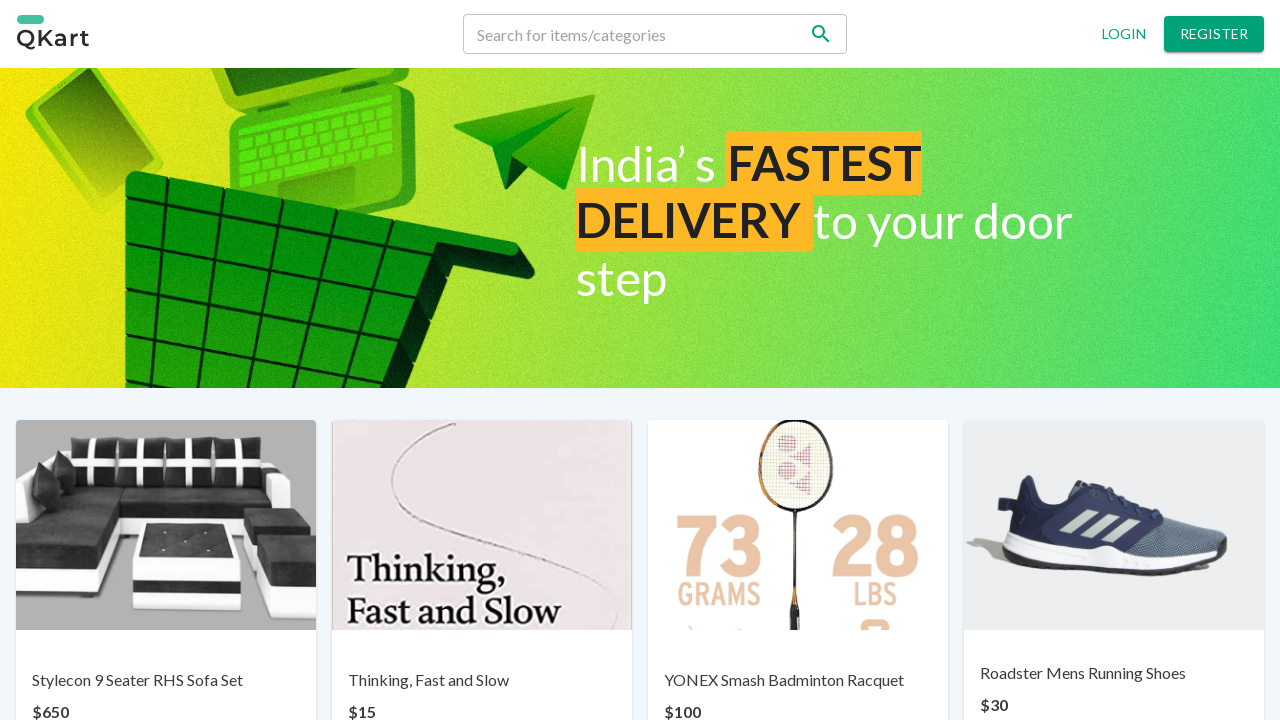

Clicked Contact us button at (670, 667) on text=Contact us
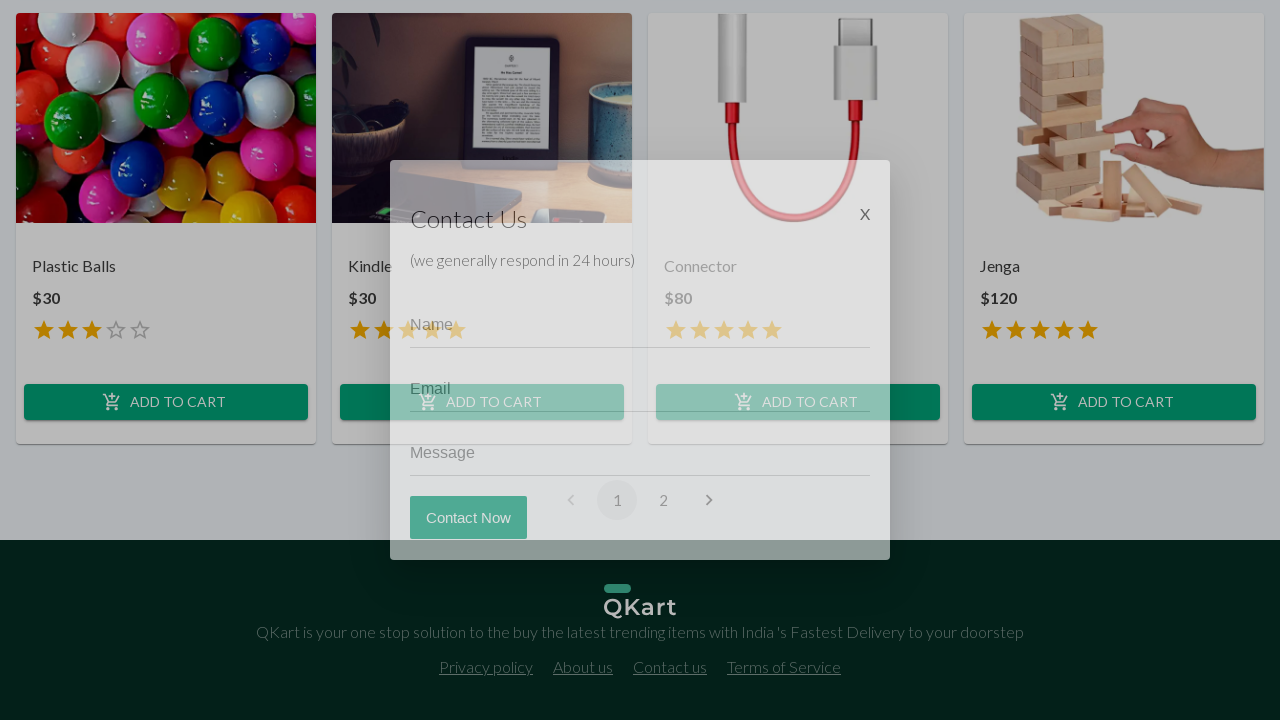

Contact form modal appeared
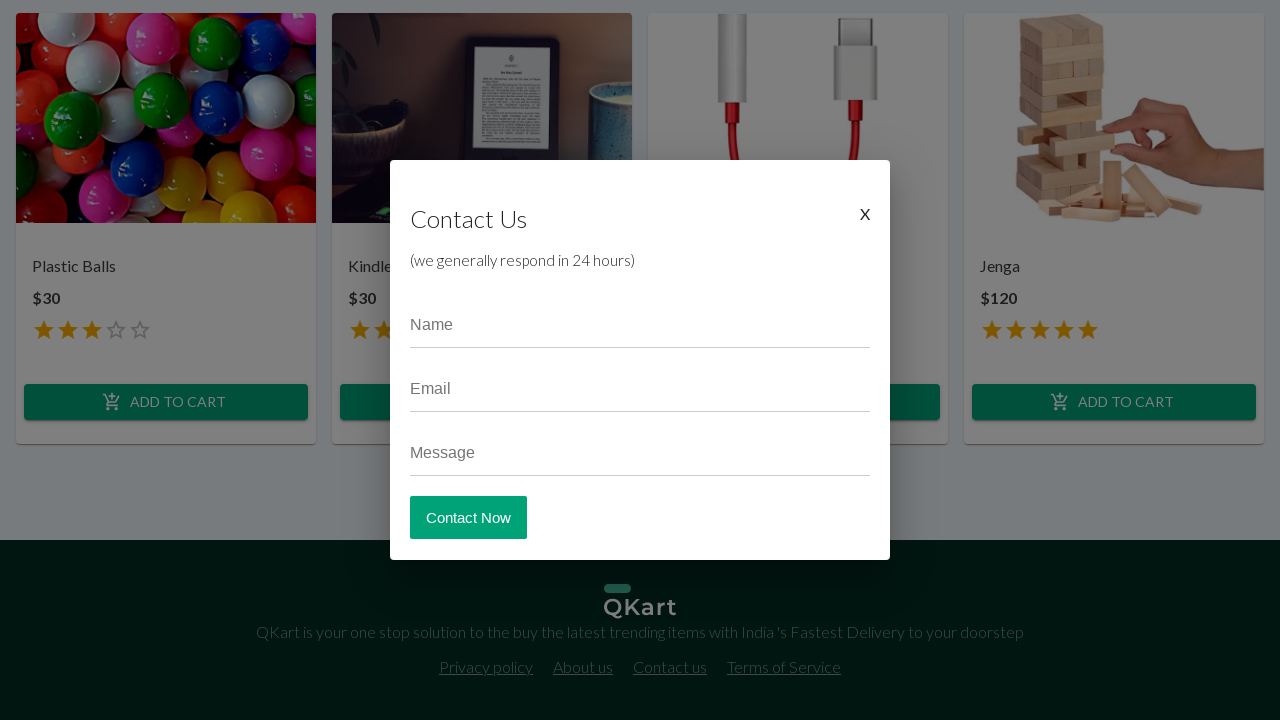

Filled in Name field with 'John Doe' on input[placeholder='Name']
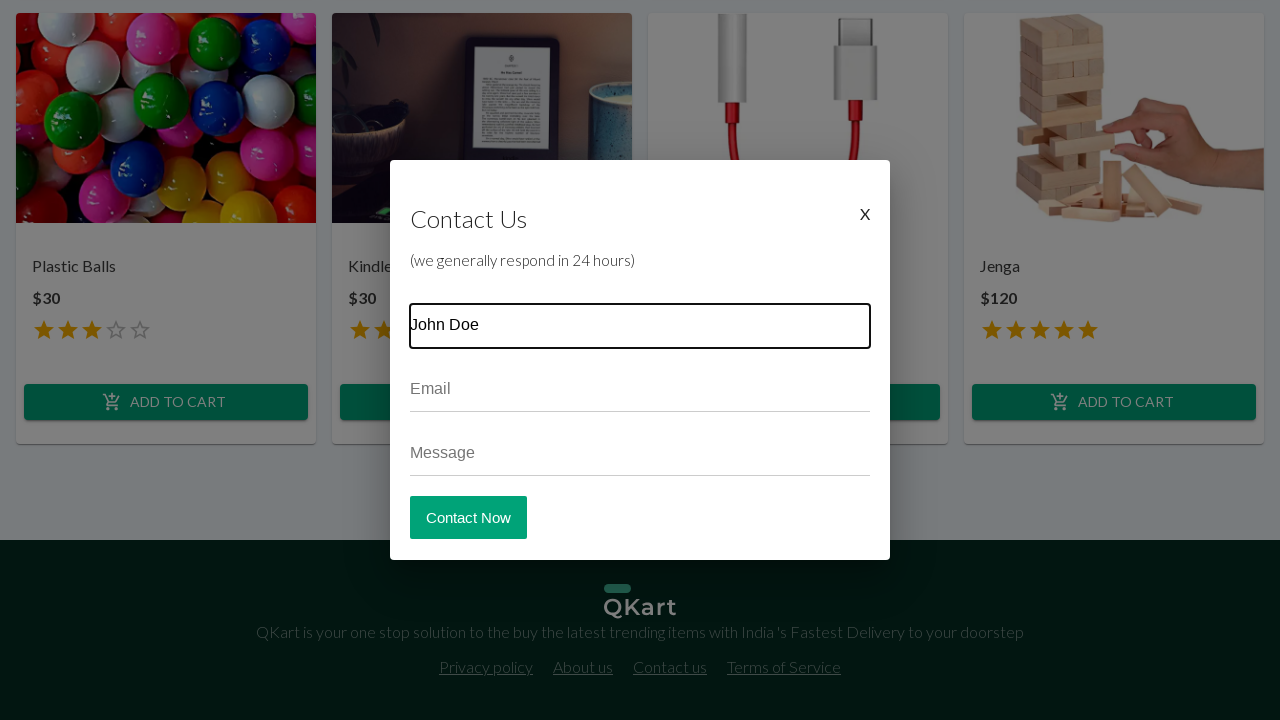

Filled in Email field with 'johndoe@example.com' on input[placeholder='Email']
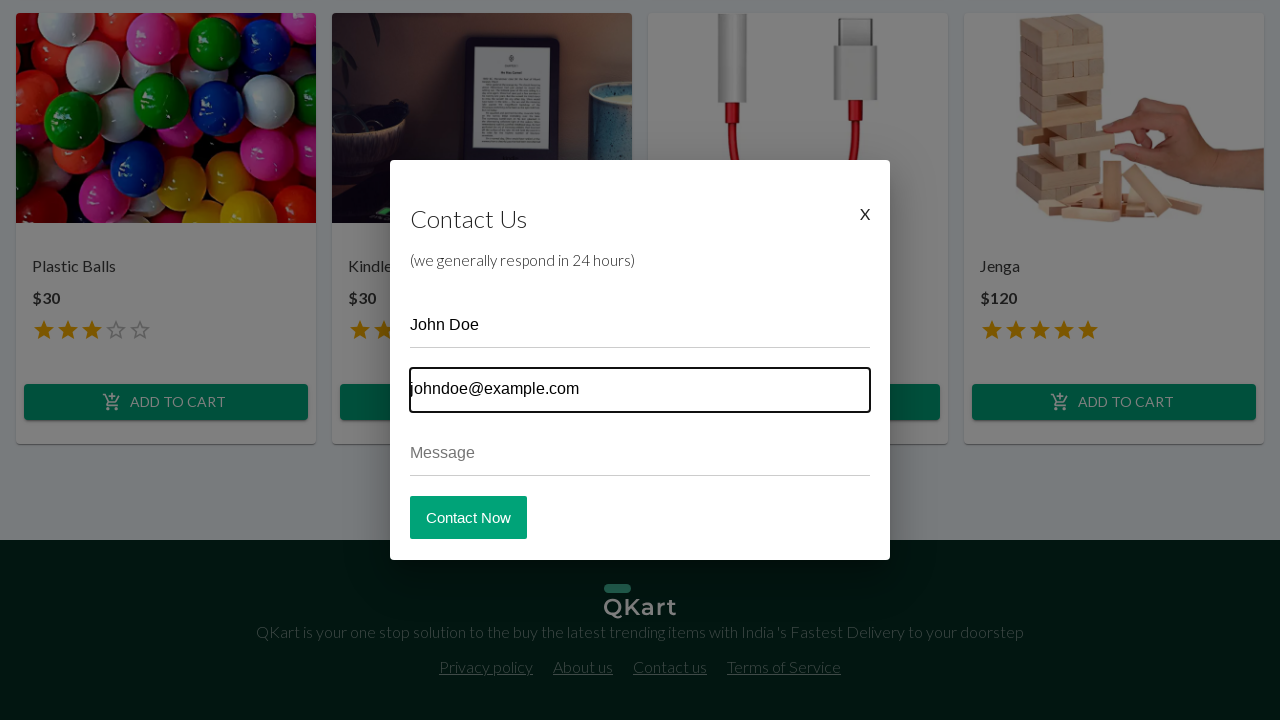

Filled in Message field with test inquiry on input[placeholder='Message']
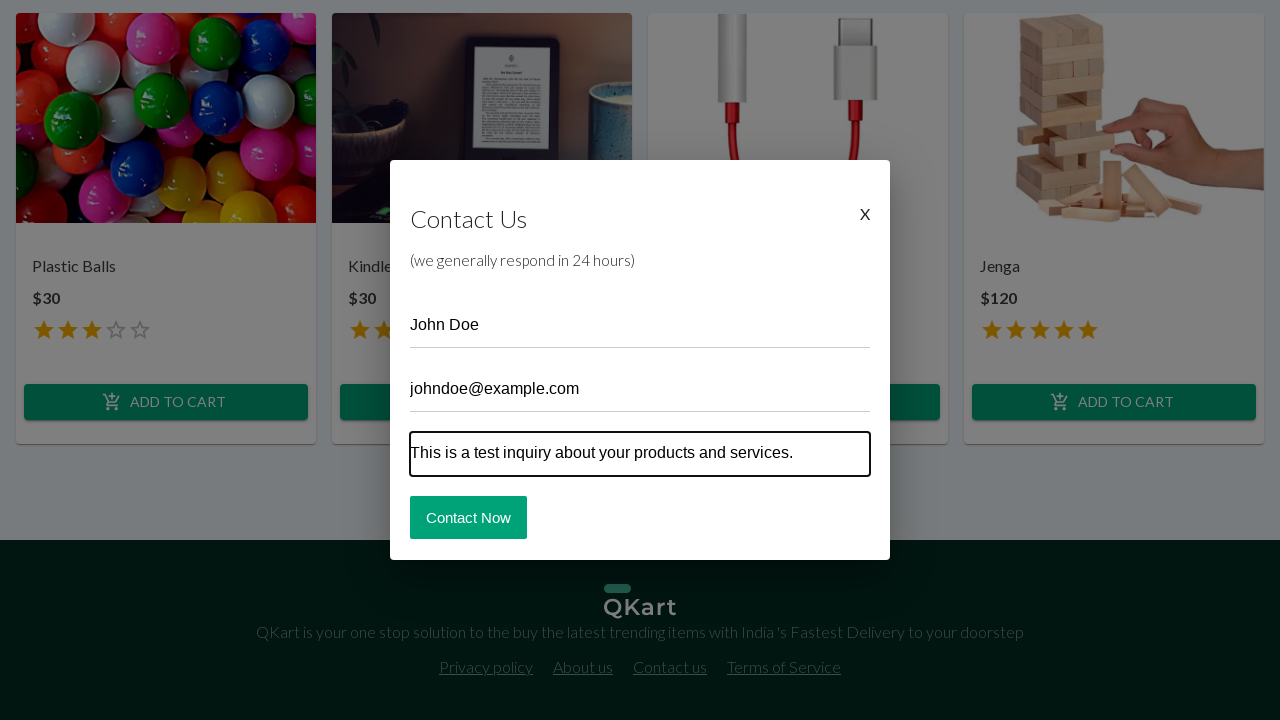

Clicked Contact Now button to submit form at (468, 517) on button:has-text('Contact Now')
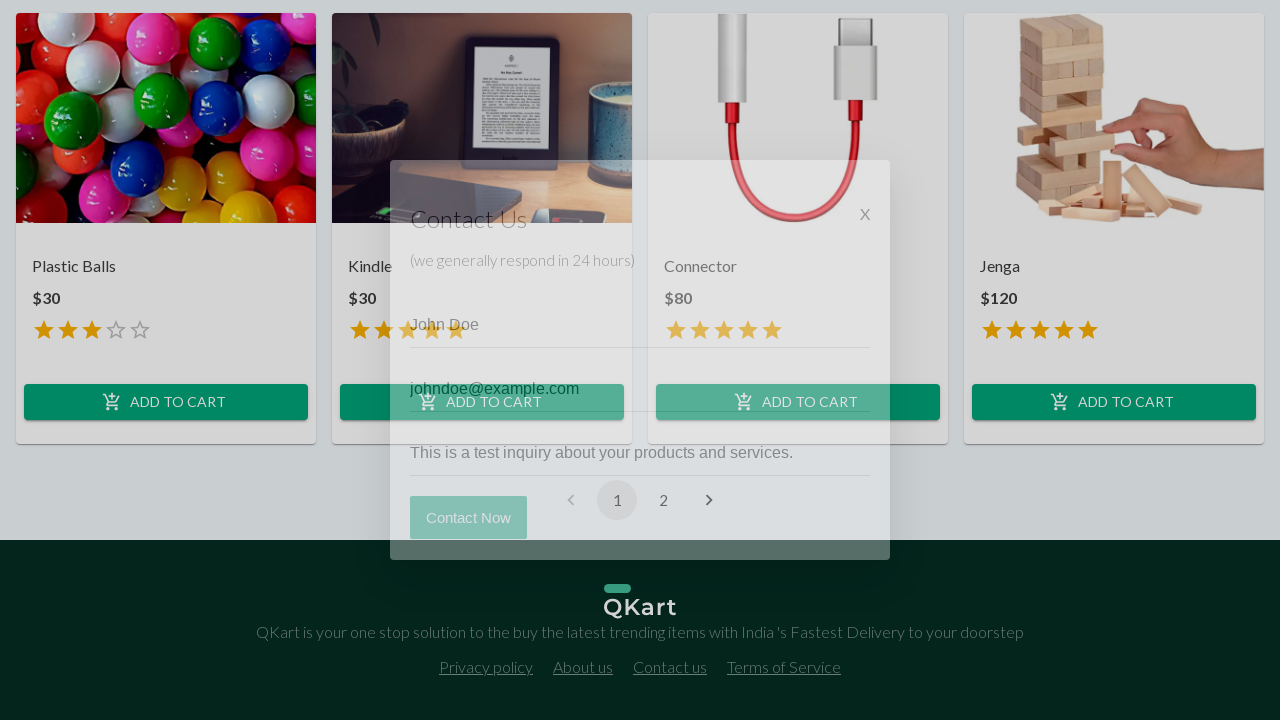

Contact form modal closed successfully after submission
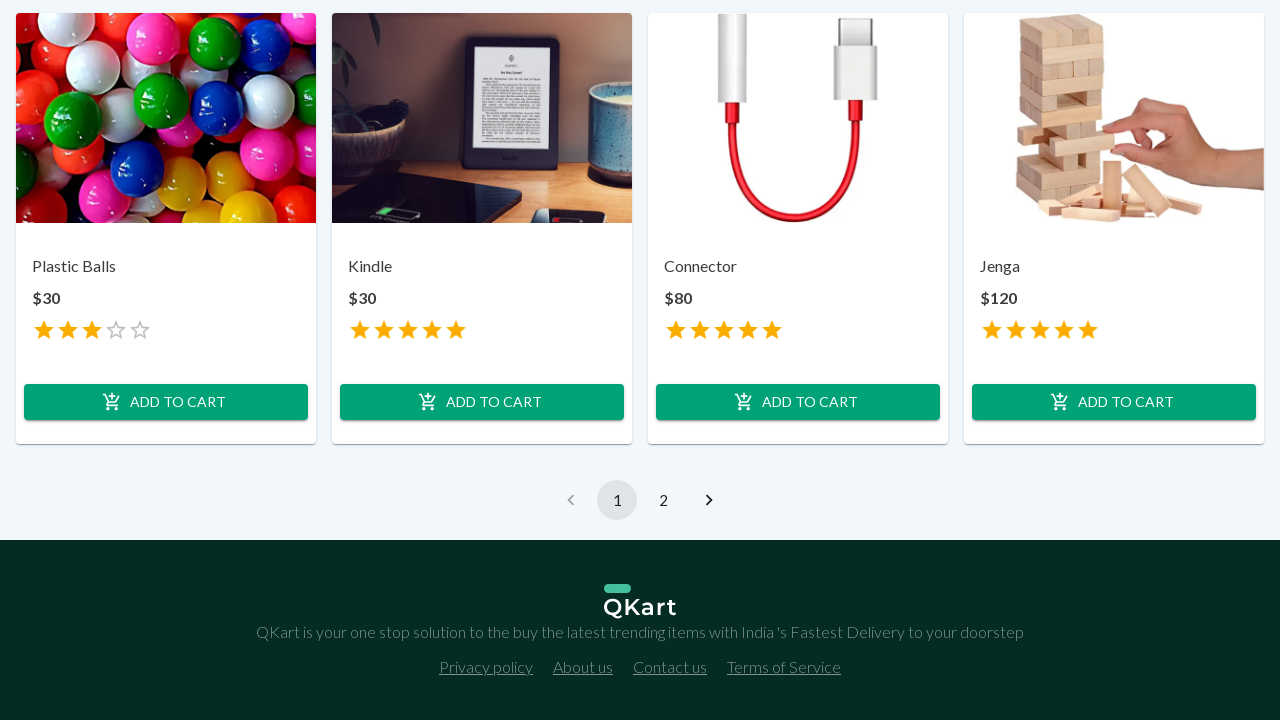

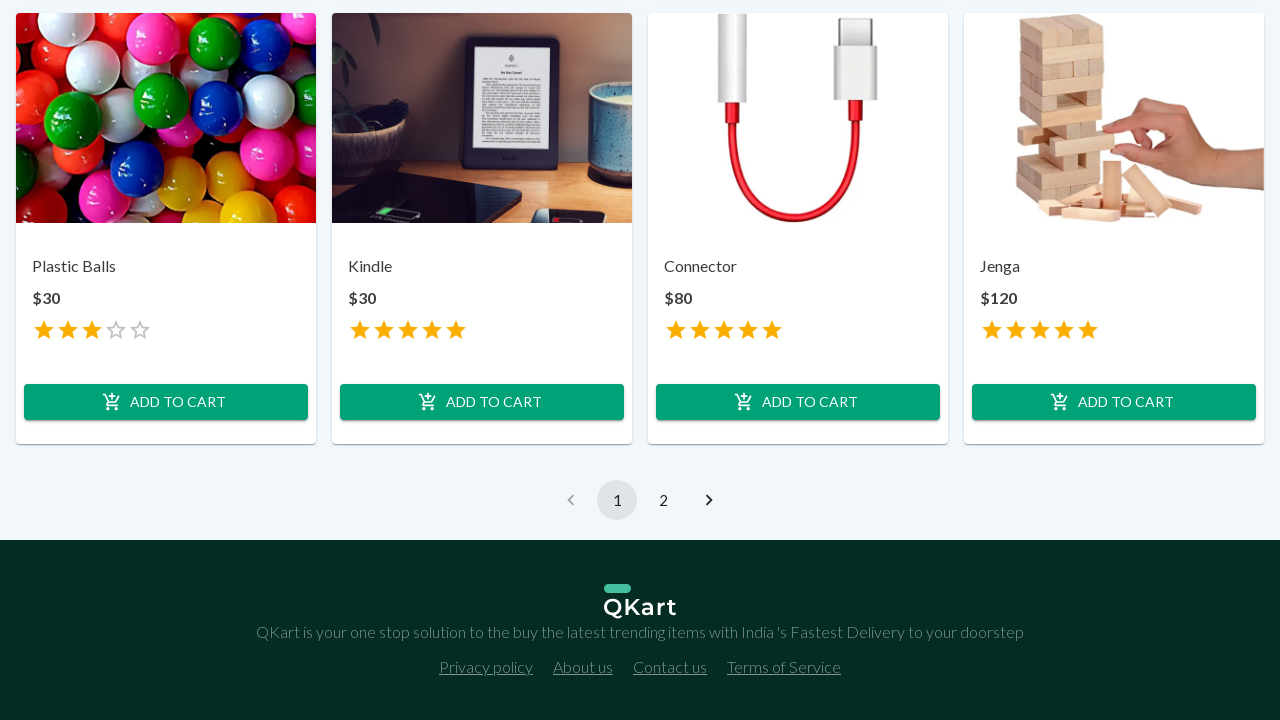